Tests downloading APK files by clicking the download link

Starting URL: https://codenboxautomationlab.com/practice/

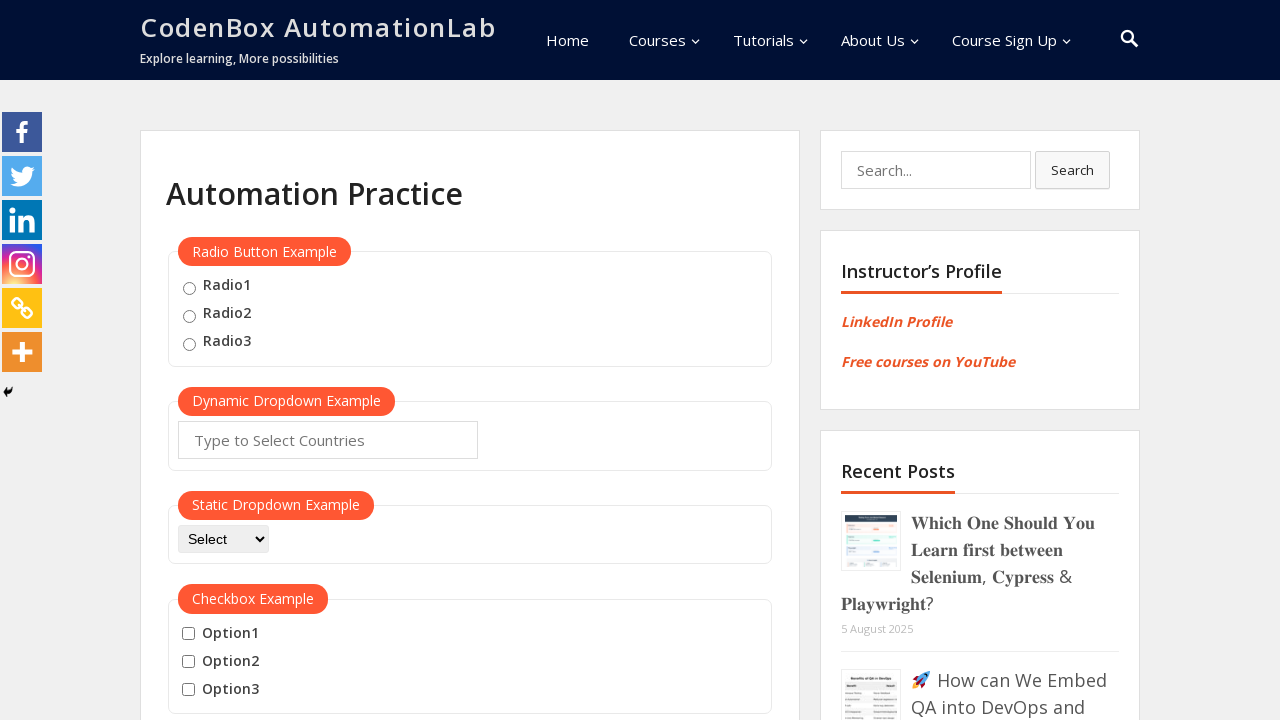

Clicked 'Download Apk files' link at (271, 361) on text=Download Apk files
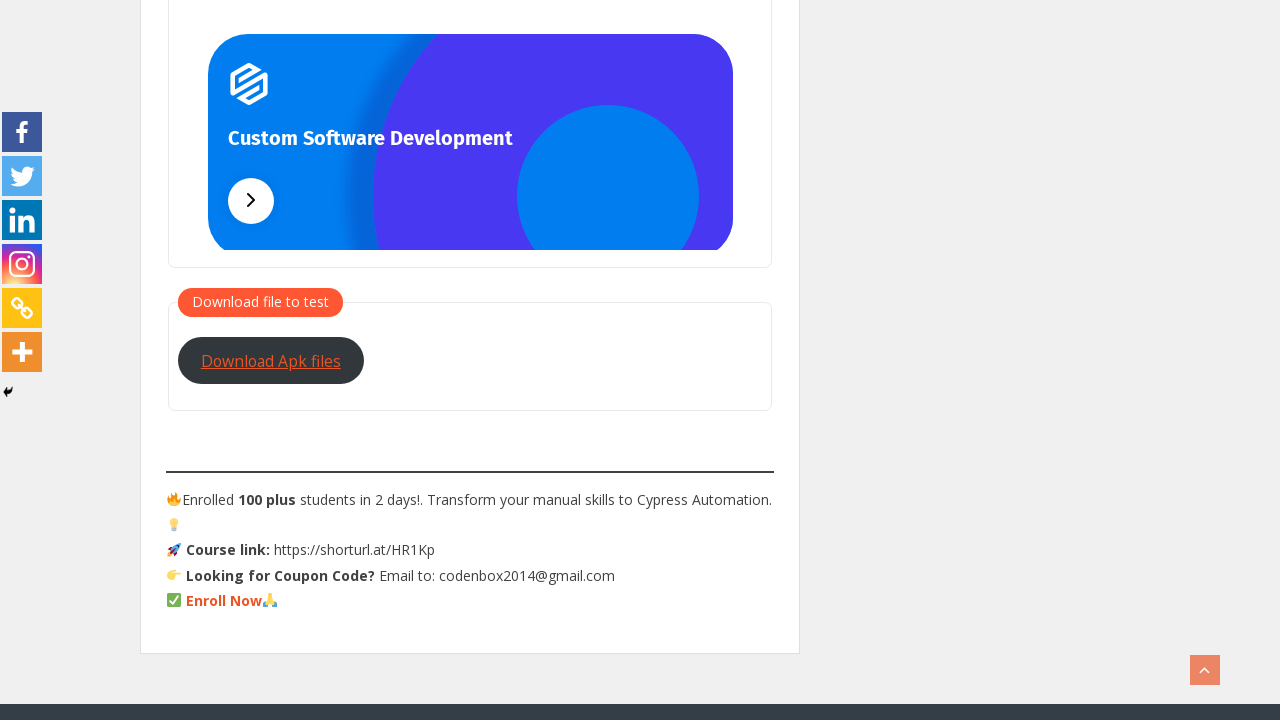

Page load state completed after clicking download link
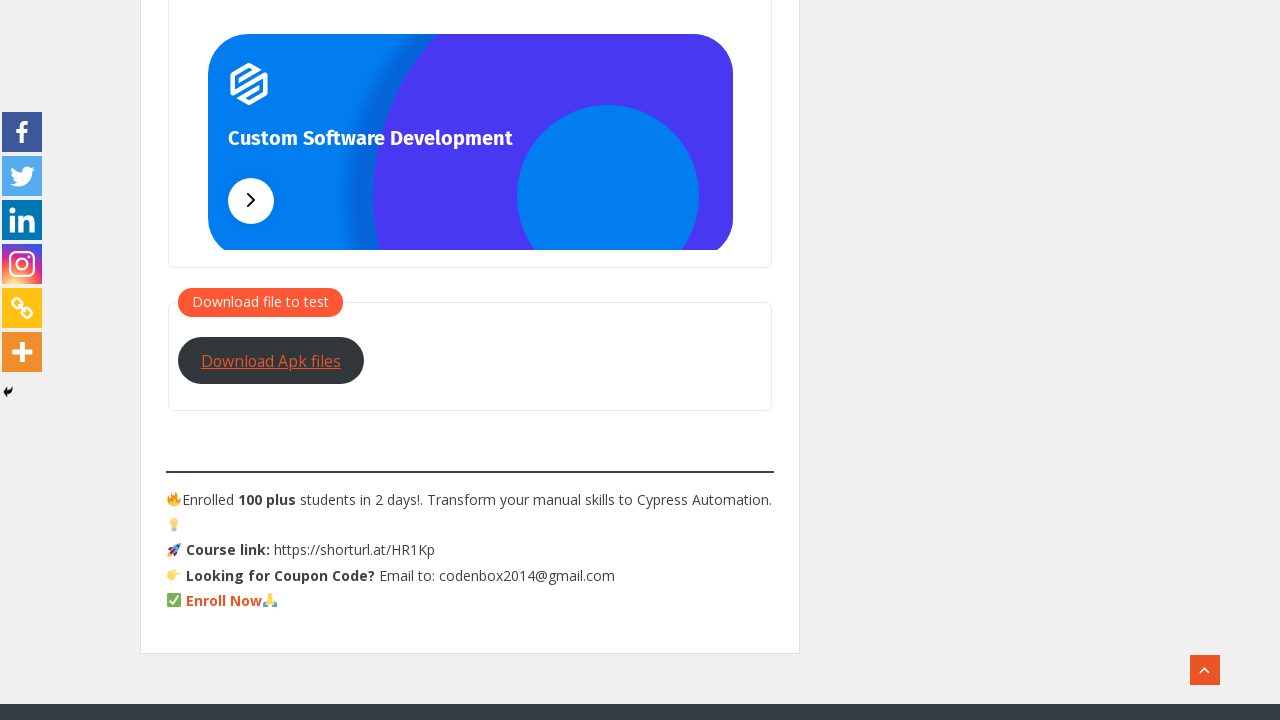

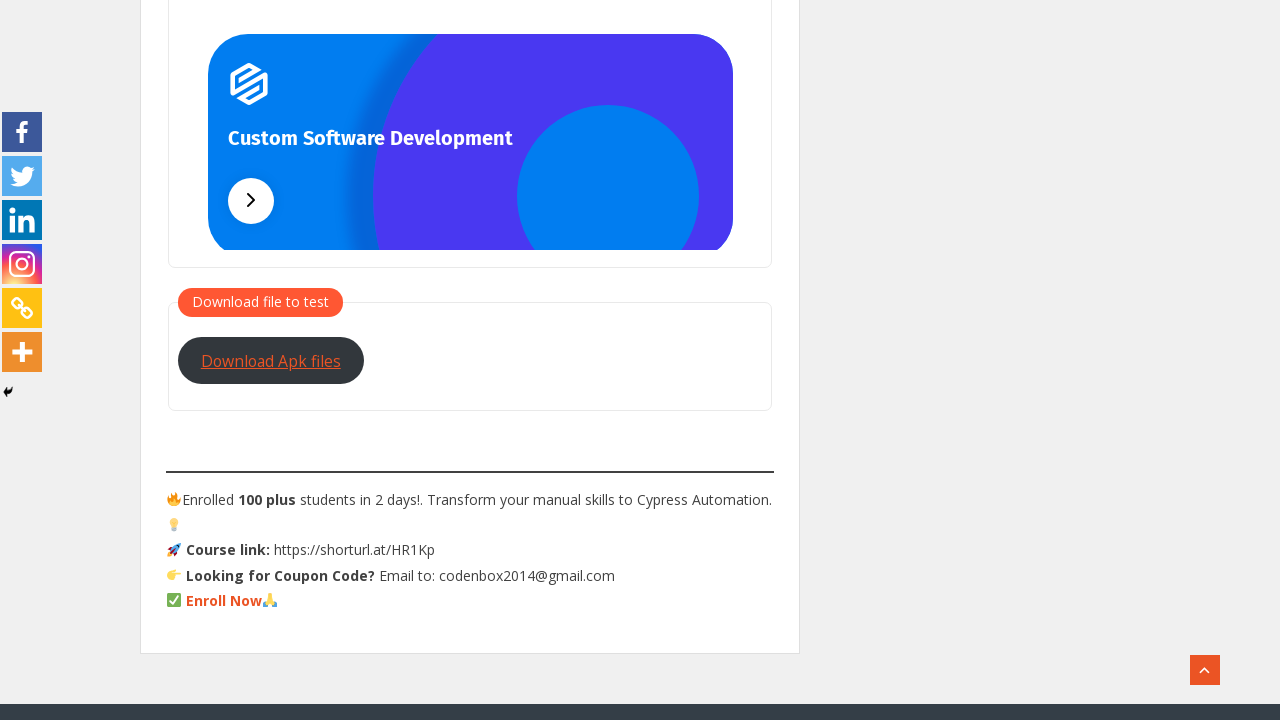